Navigates to an automation practice page and verifies the presence of header buttons using XPath traversal

Starting URL: https://rahulshettyacademy.com/AutomationPractice/

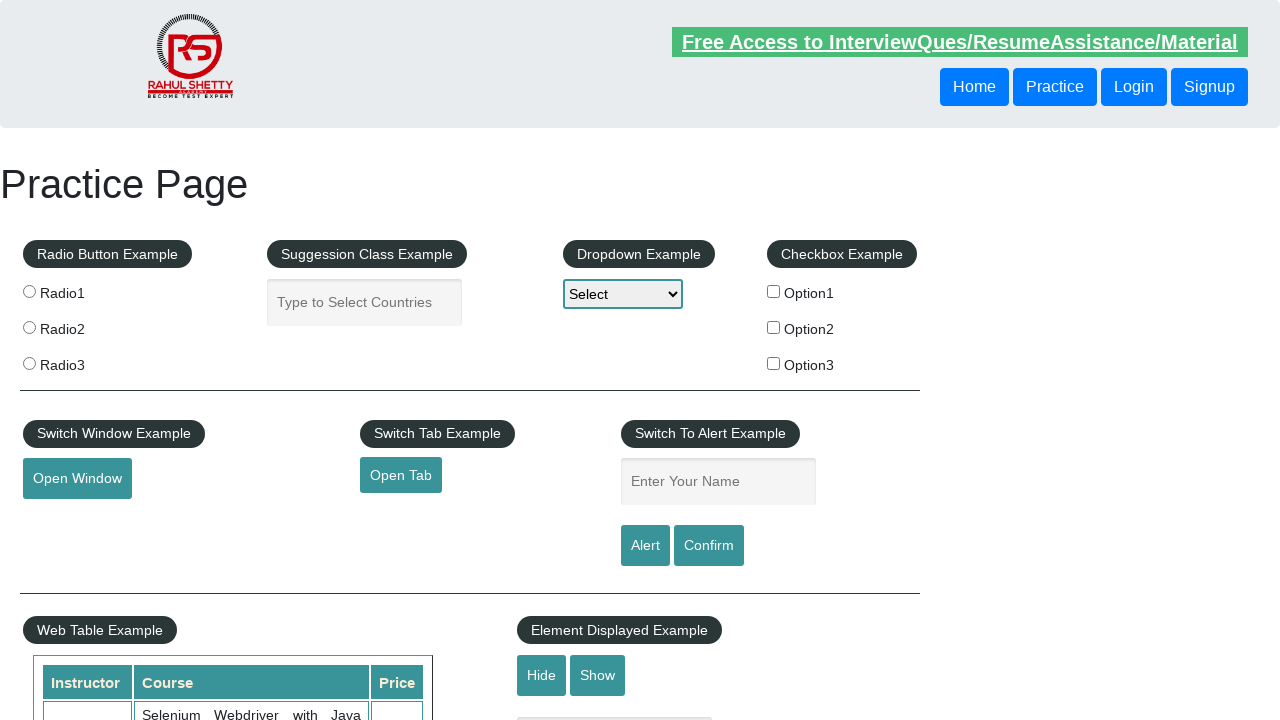

Navigated to automation practice page
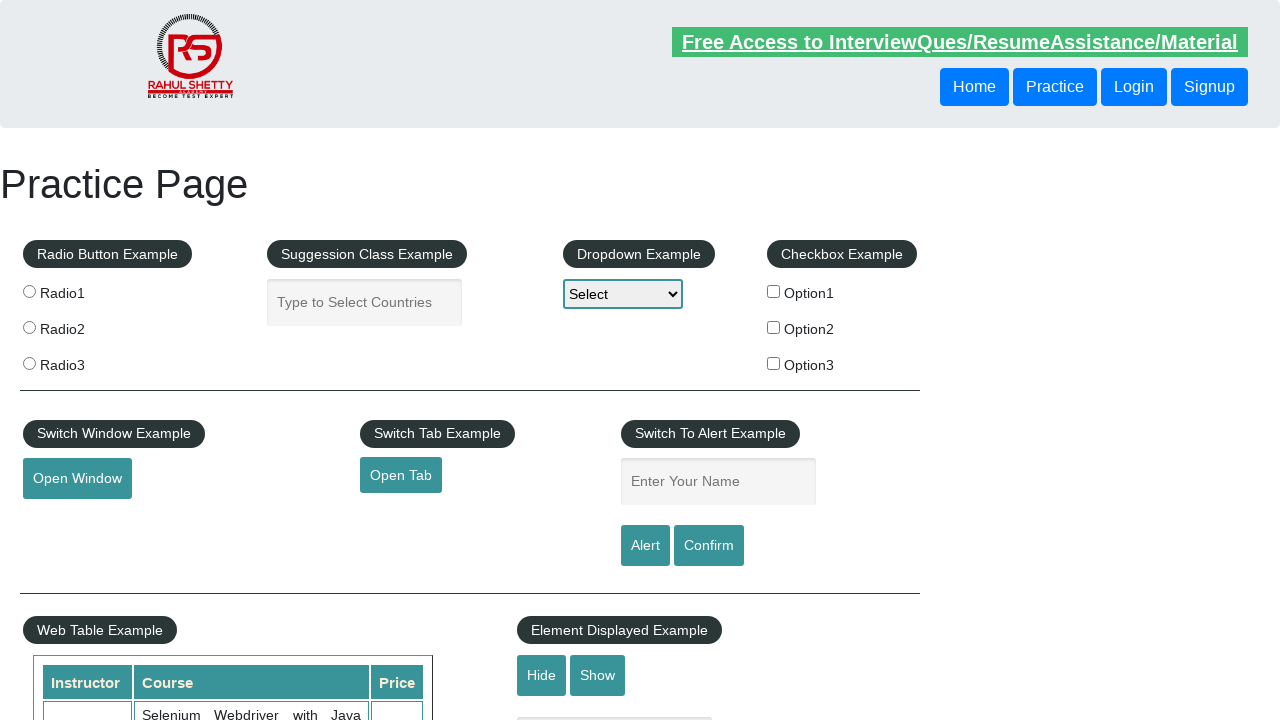

Retrieved text from button following first button using XPath traversal
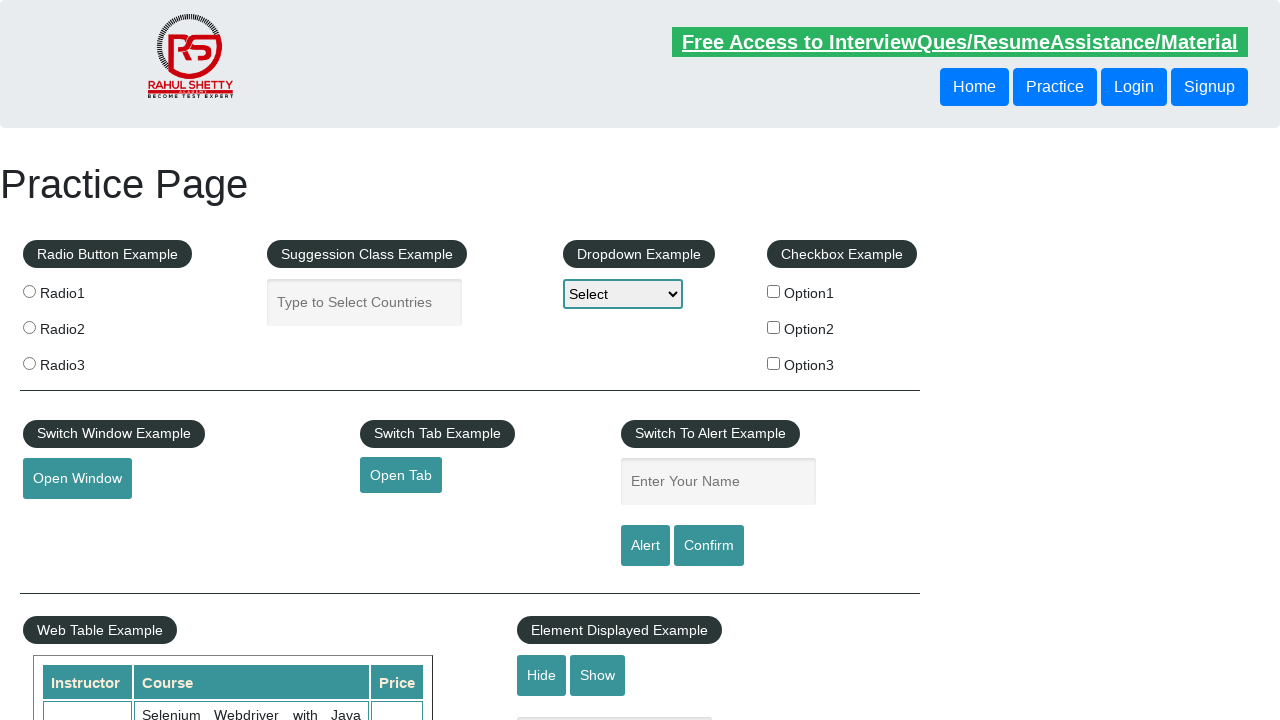

Retrieved text from second button using parent traversal XPath
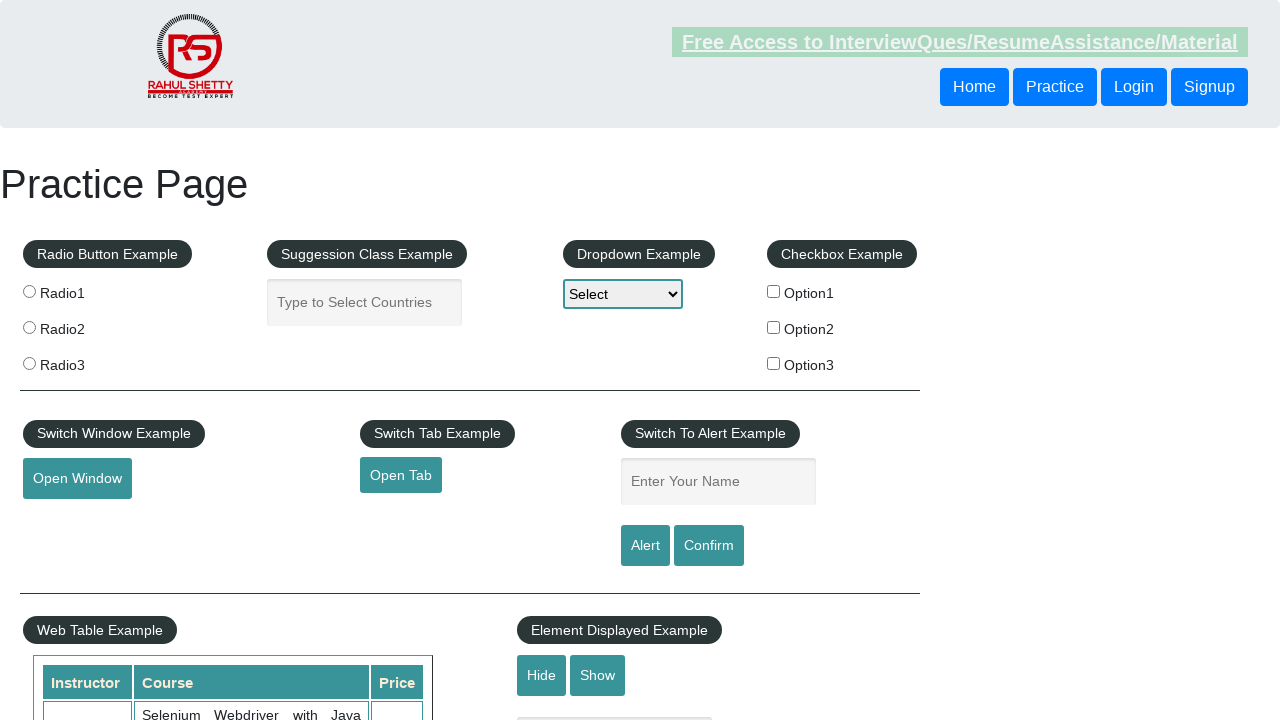

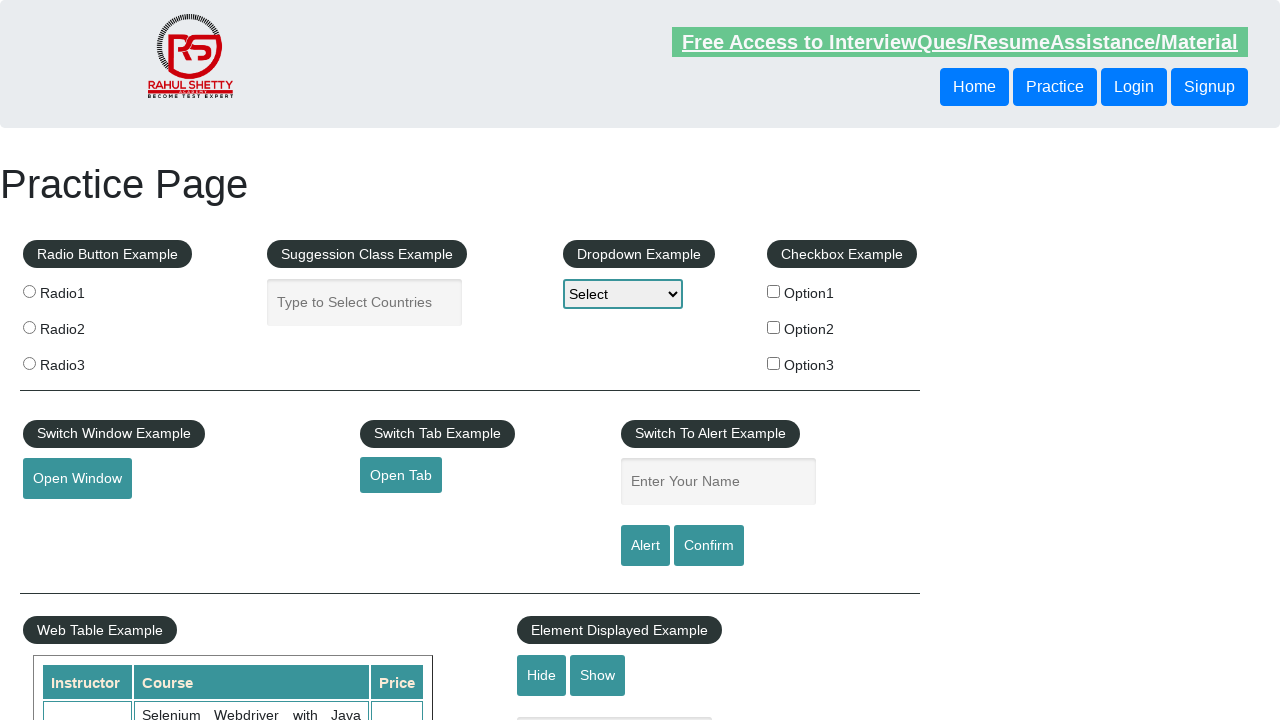